Tests opting out of A/B tests by adding an opt-out cookie before navigating to the A/B test page, verifying the page shows "No A/B Test" heading.

Starting URL: http://the-internet.herokuapp.com

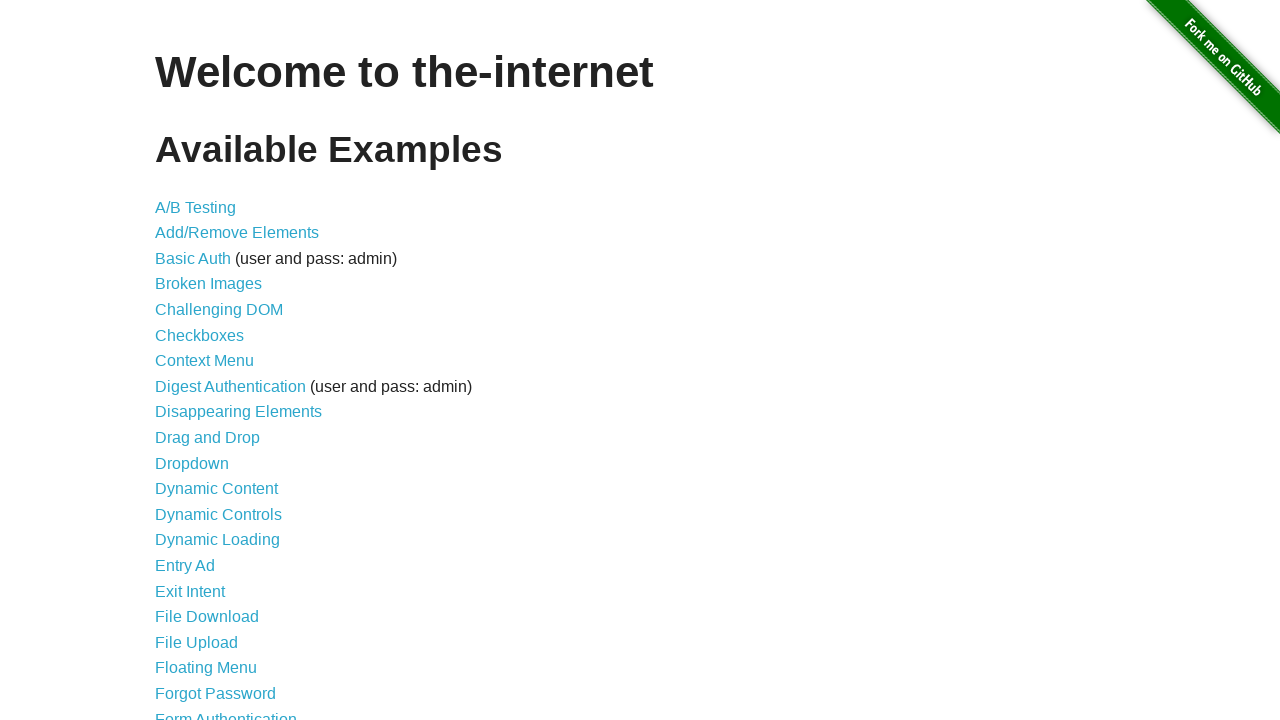

Added optimizelyOptOut cookie to opt out of A/B tests
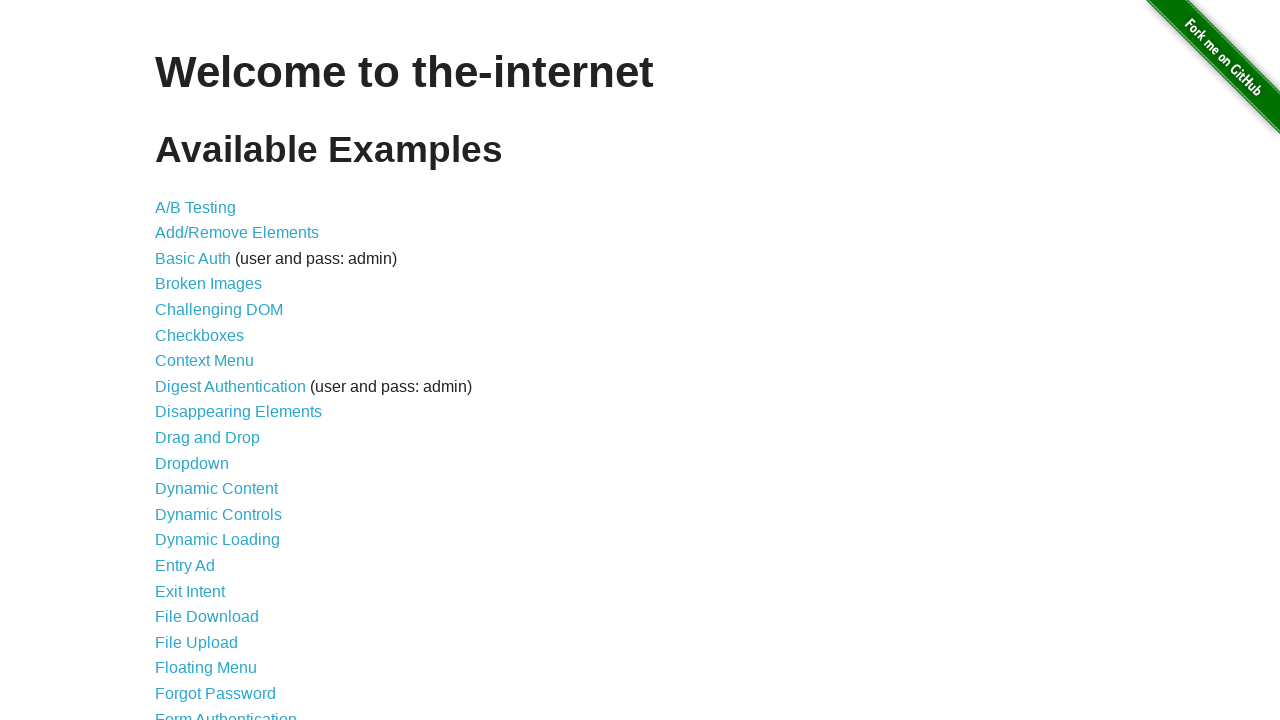

Navigated to A/B test page at http://the-internet.herokuapp.com/abtest
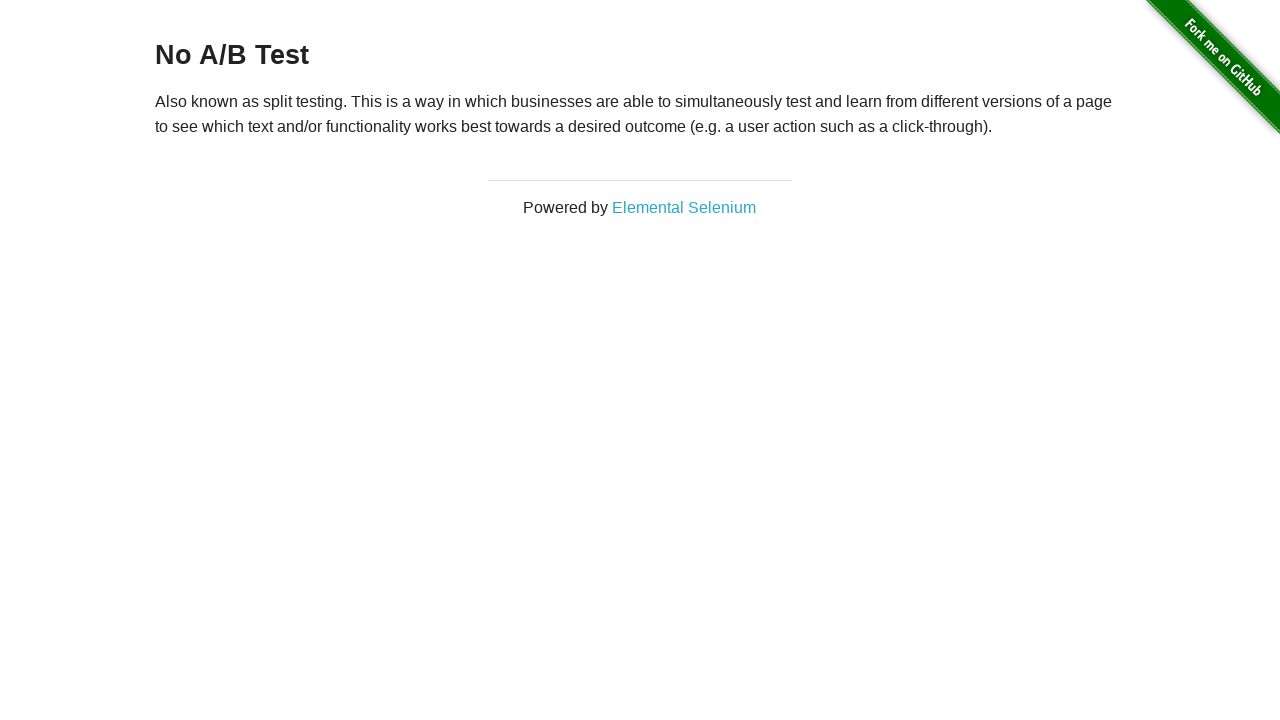

Heading appeared on the page
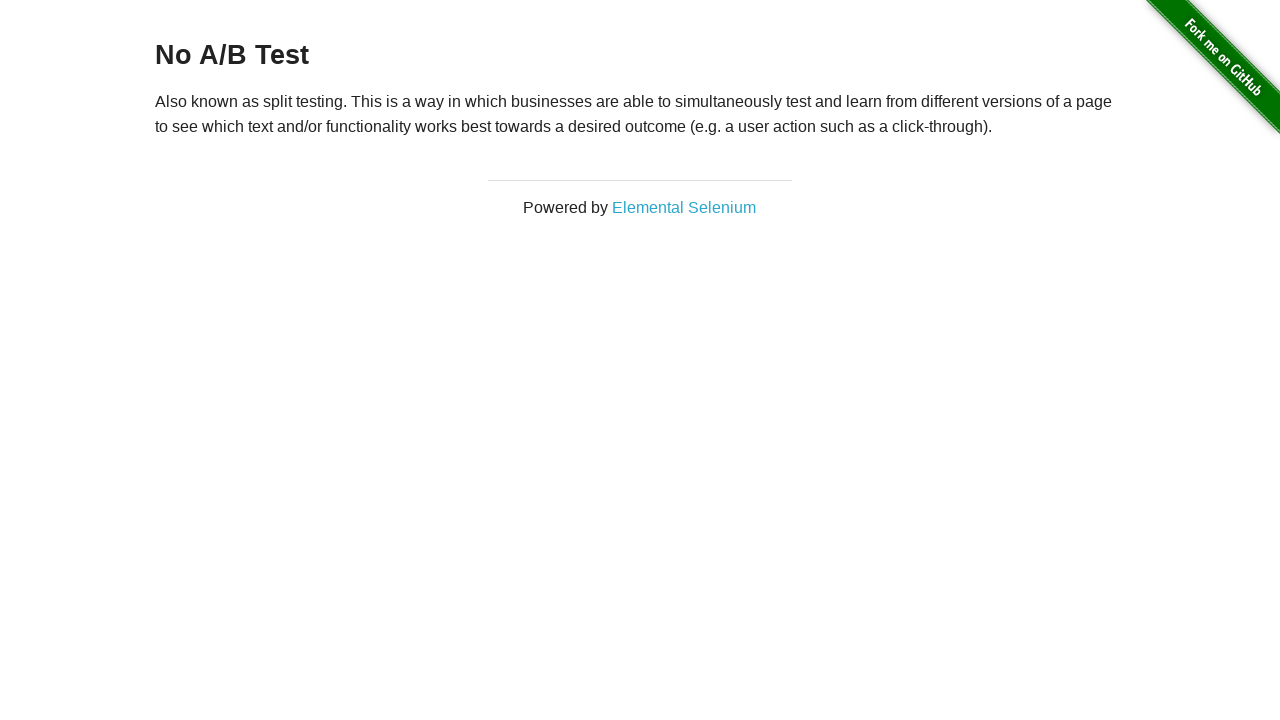

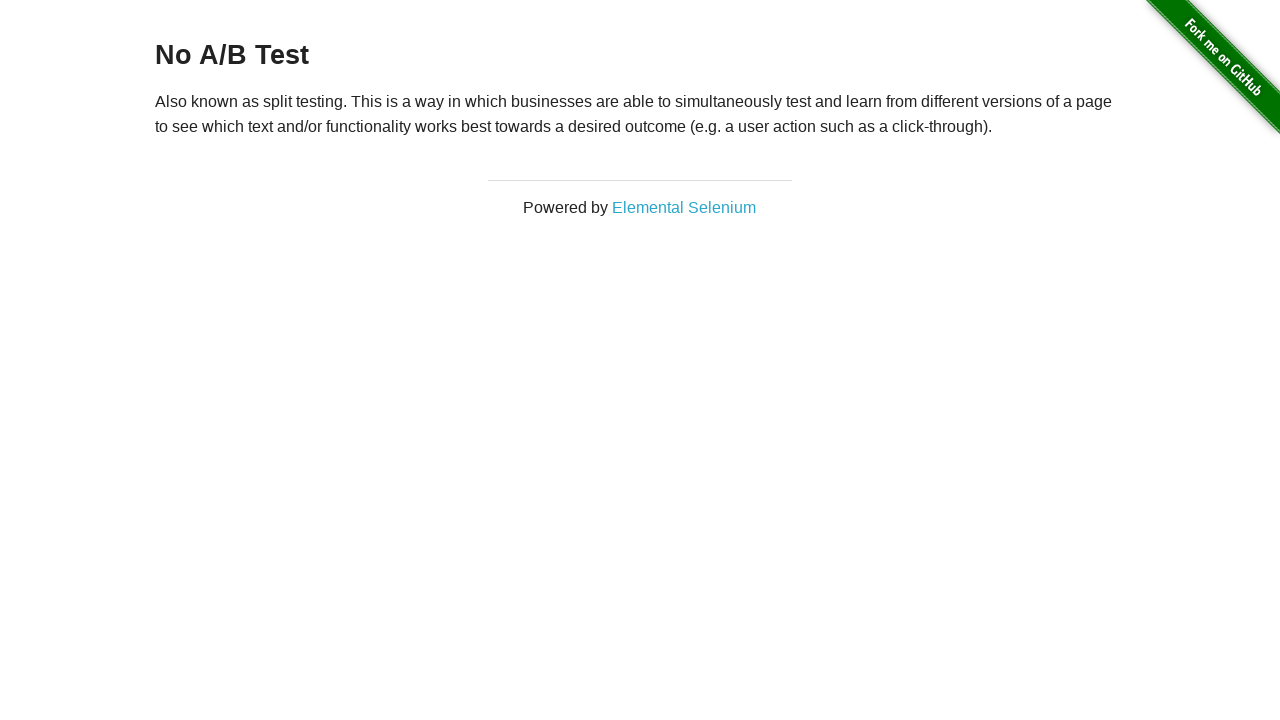